Navigates to the ASL-LEX visualization page with a specific sign parameter and waits for the page content to load

Starting URL: https://asl-lex.org/visualization/index.html?sign=hello

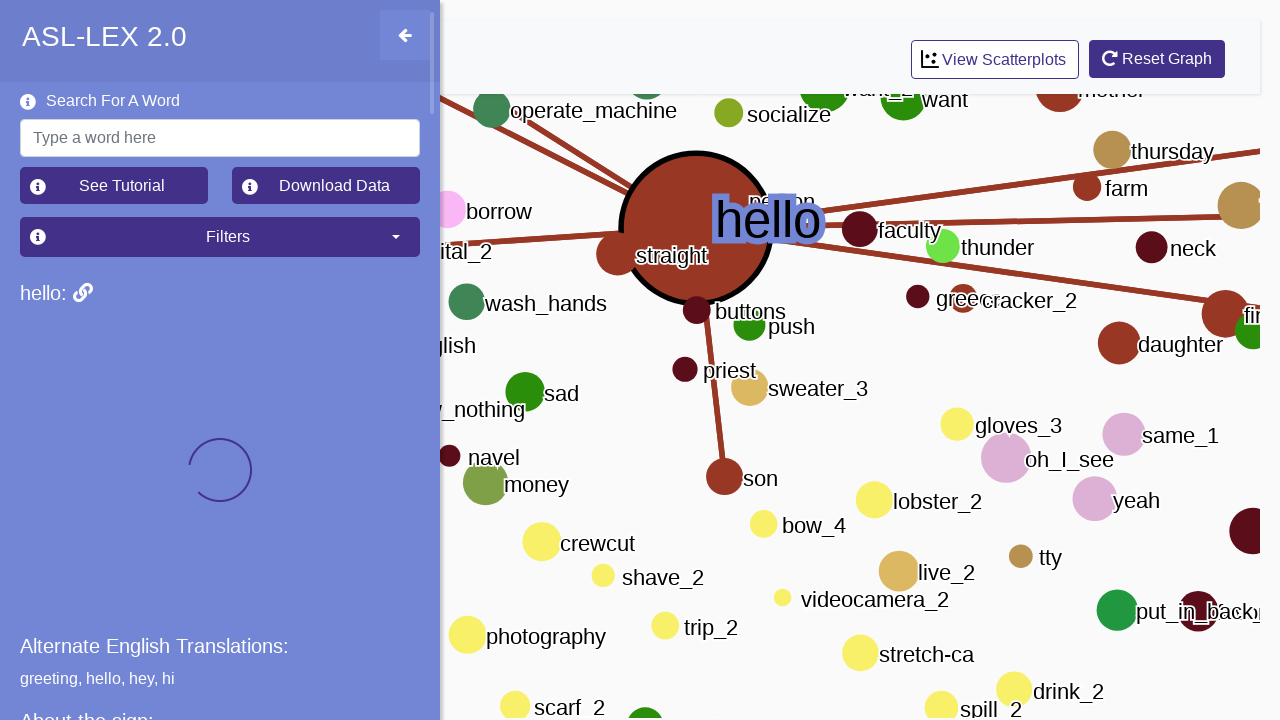

Navigated to ASL-LEX visualization page with sign parameter 'hello'
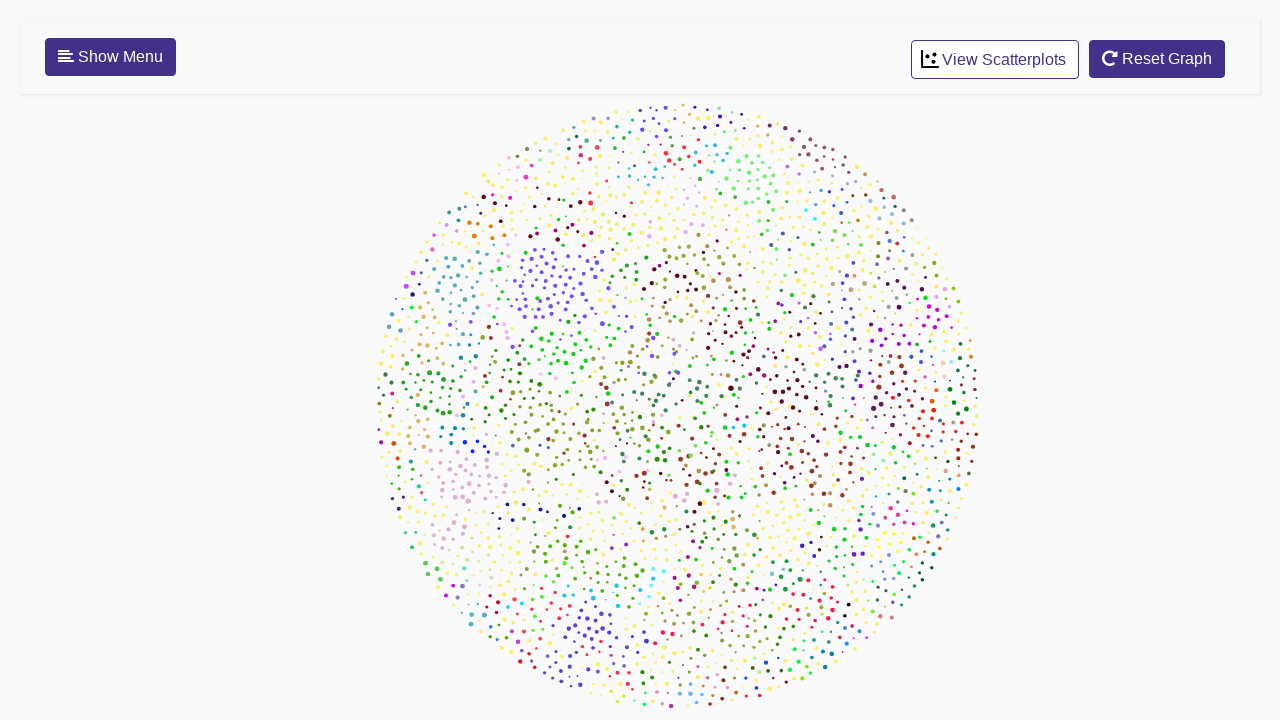

Waited for page to fully load and network idle state reached
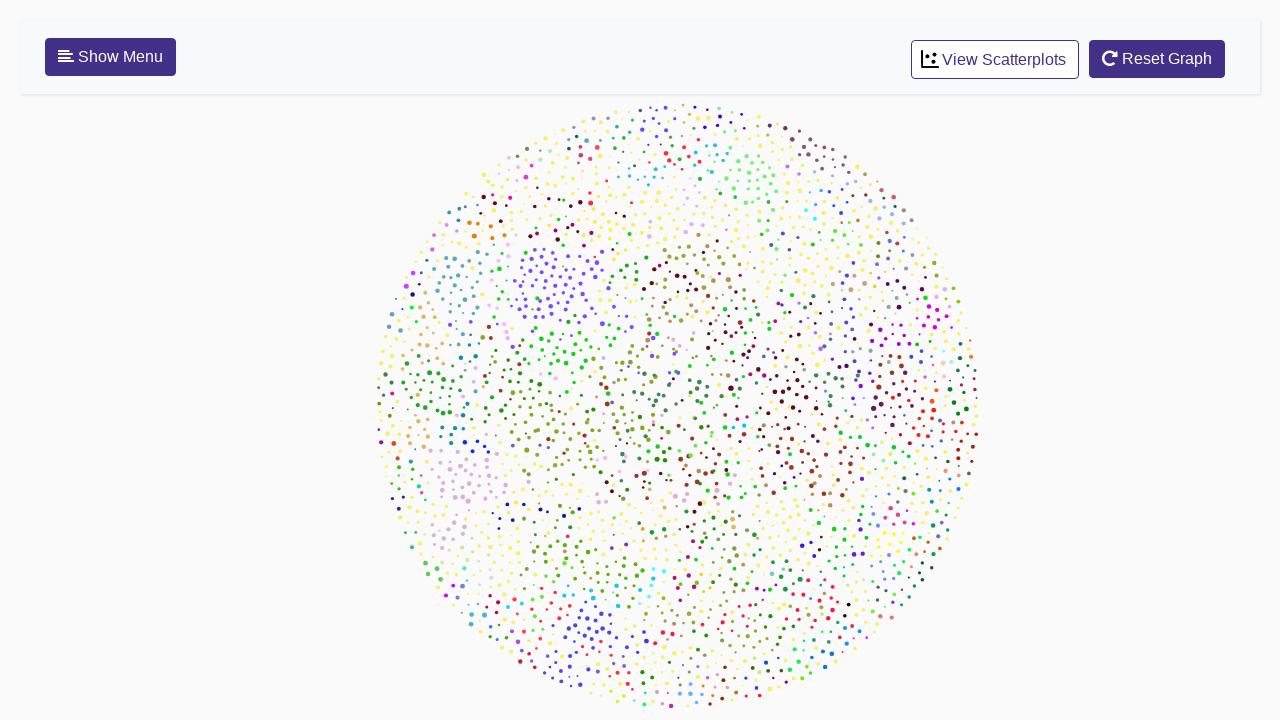

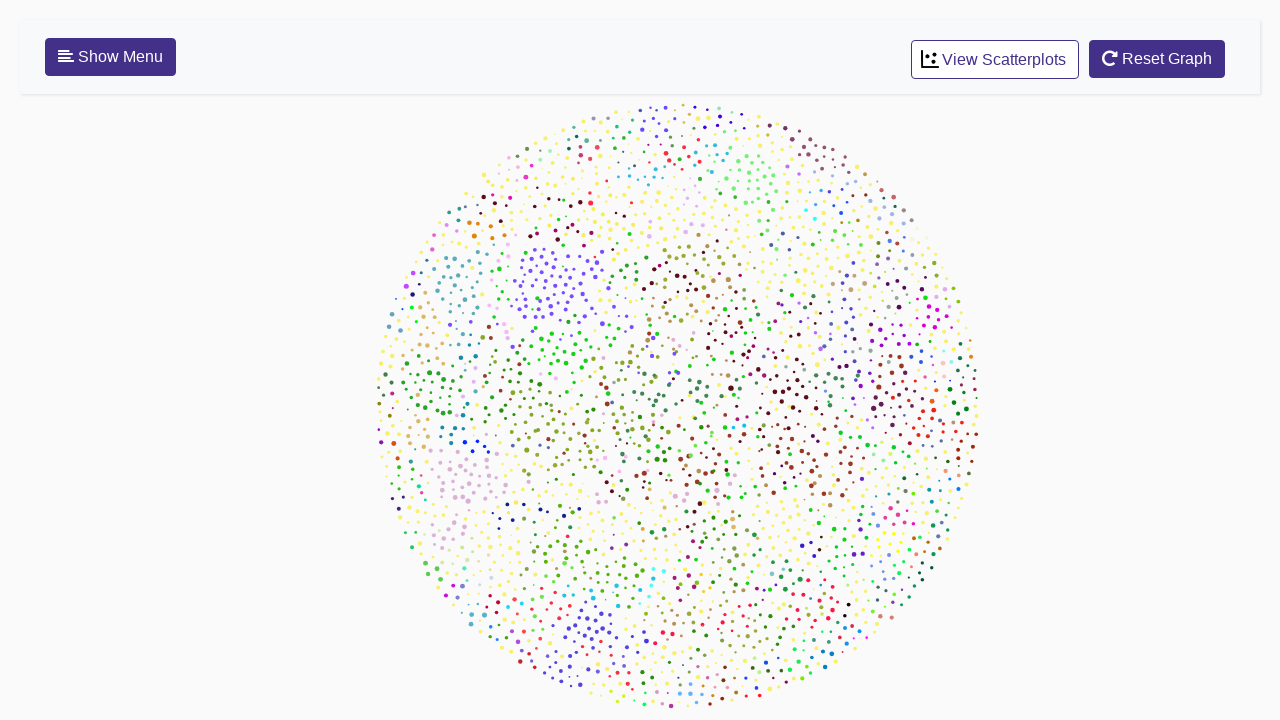